Opens the DemoQA homepage. The original test had an incomplete element selector that doesn't perform any meaningful action.

Starting URL: https://demoqa.com

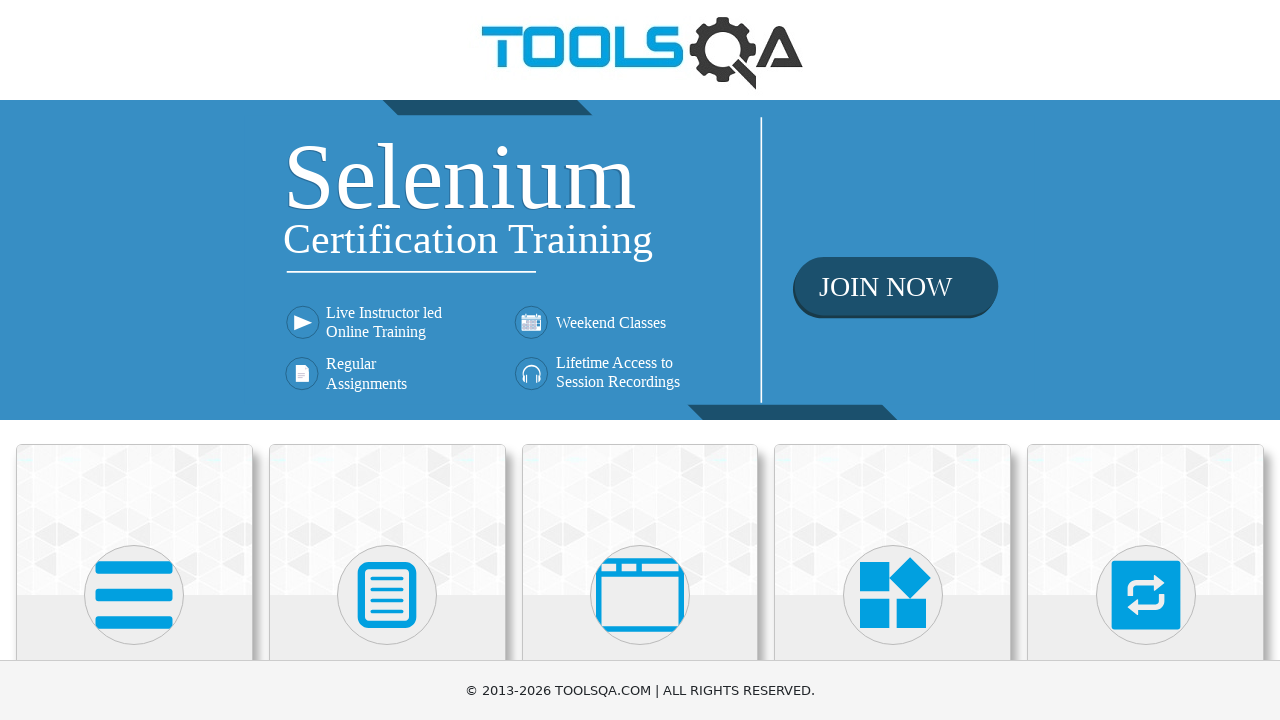

Navigated to DemoQA homepage
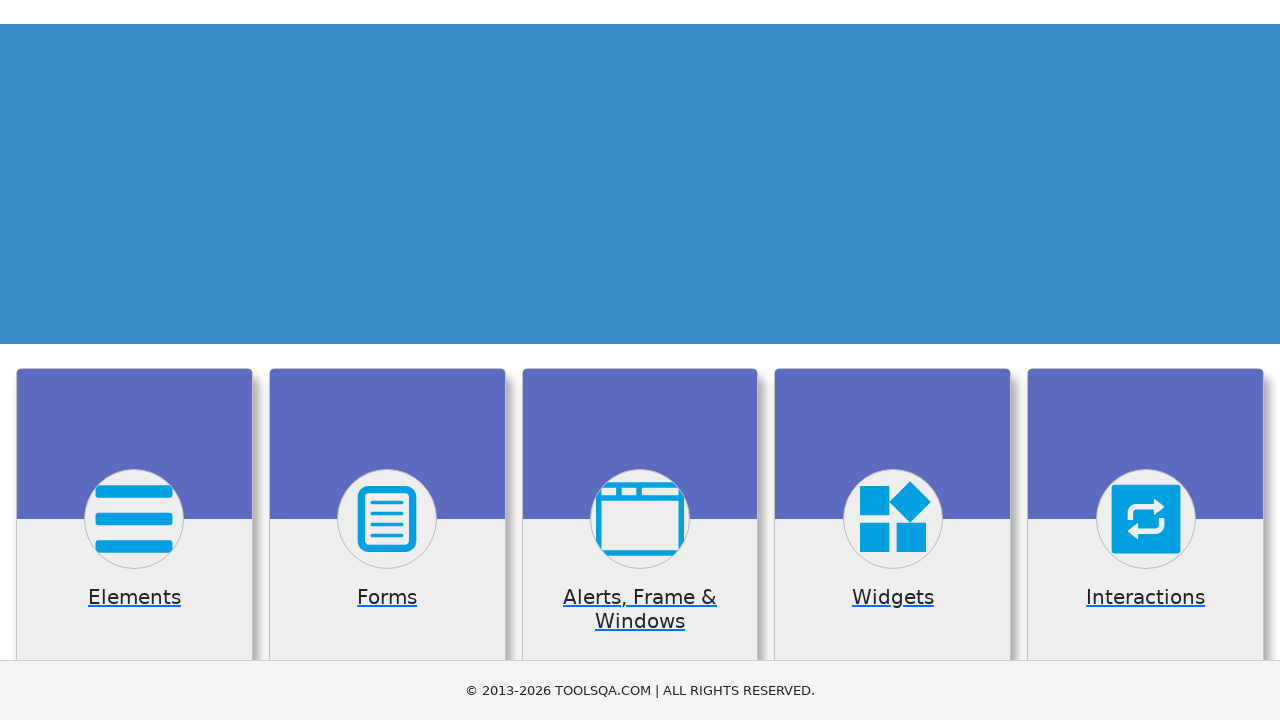

DemoQA homepage fully loaded (domcontentloaded)
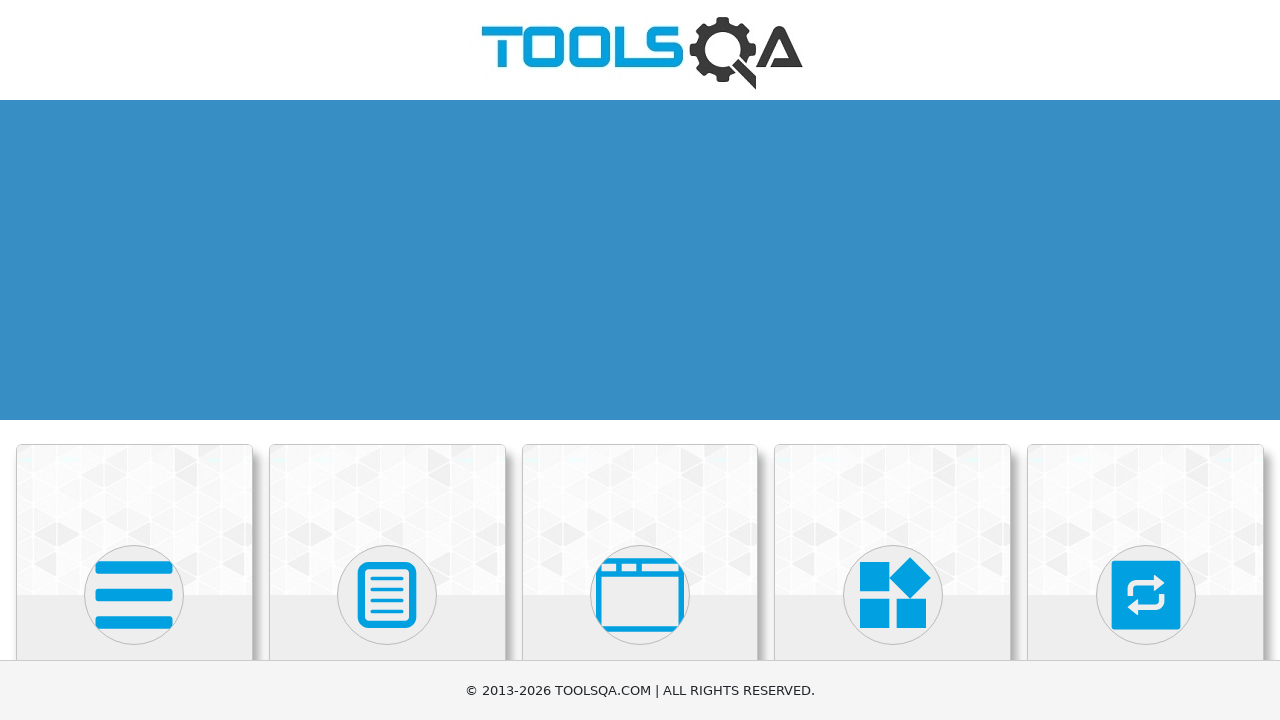

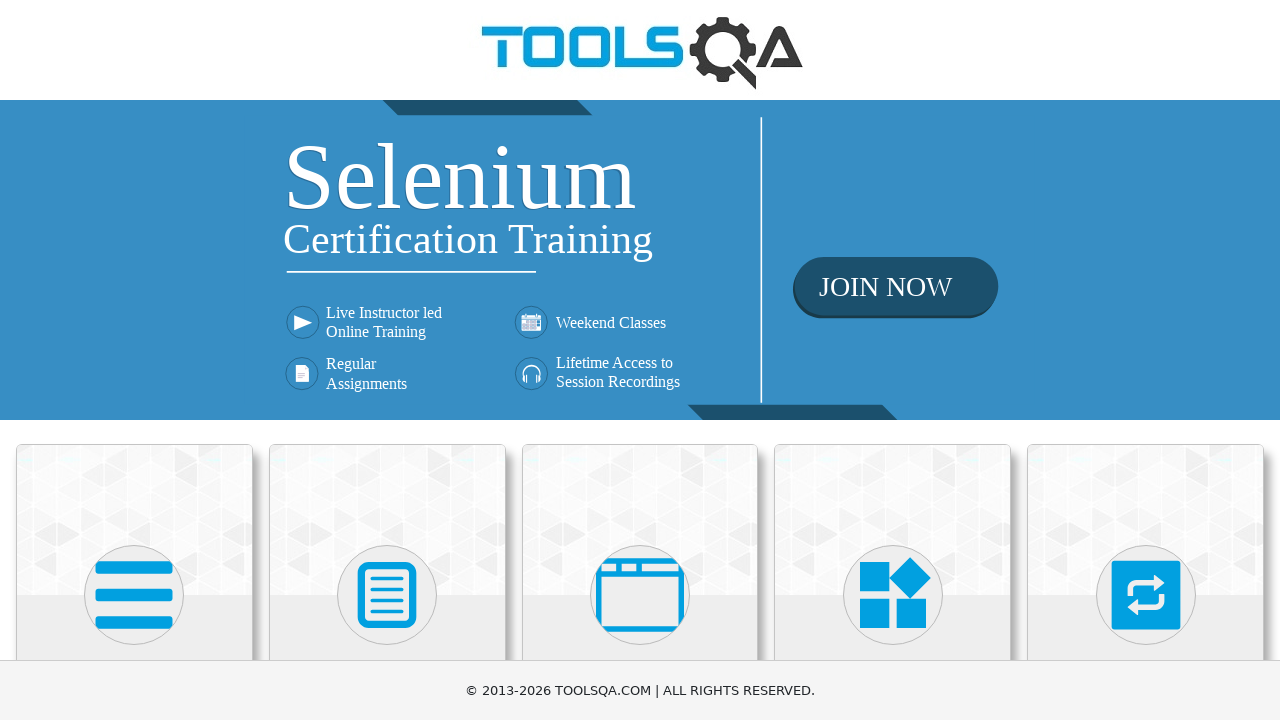